Tests selecting a random salutation option from a dropdown by clicking the salutation button and selecting a random item

Starting URL: http://www.seleniumui.moderntester.pl/selectmenu.php

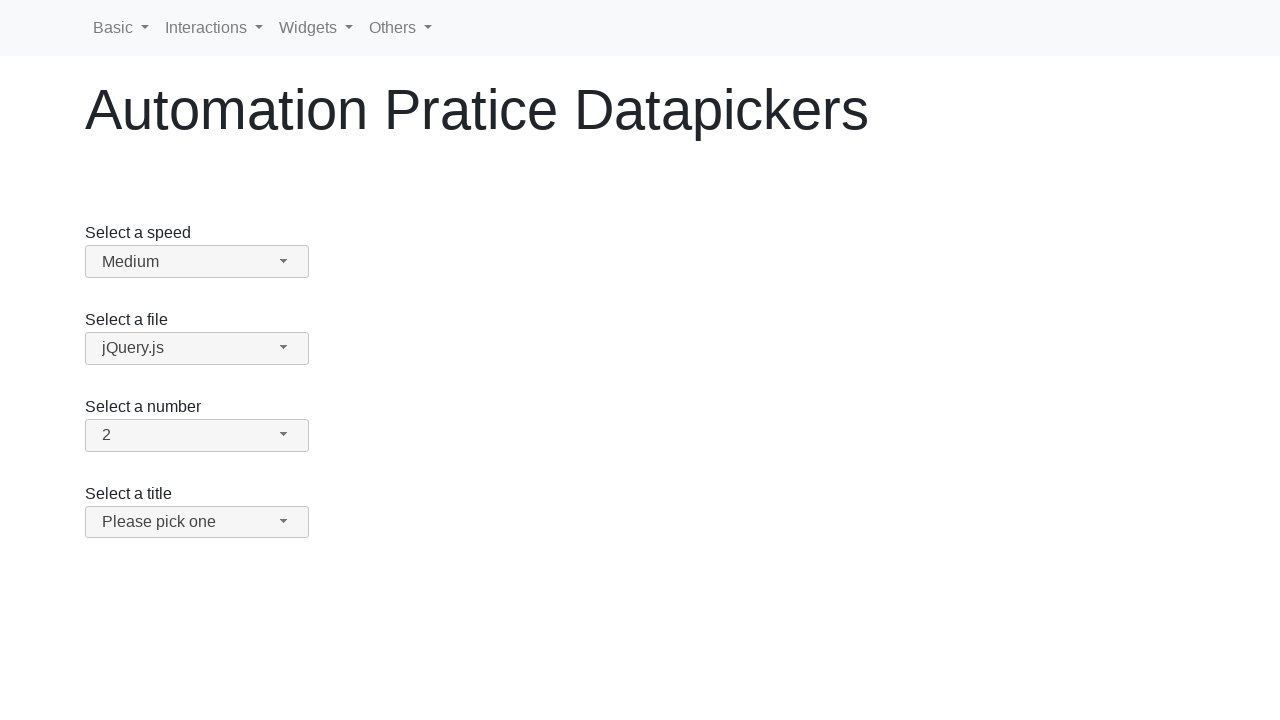

Clicked salutation dropdown button at (197, 522) on #salutation-button
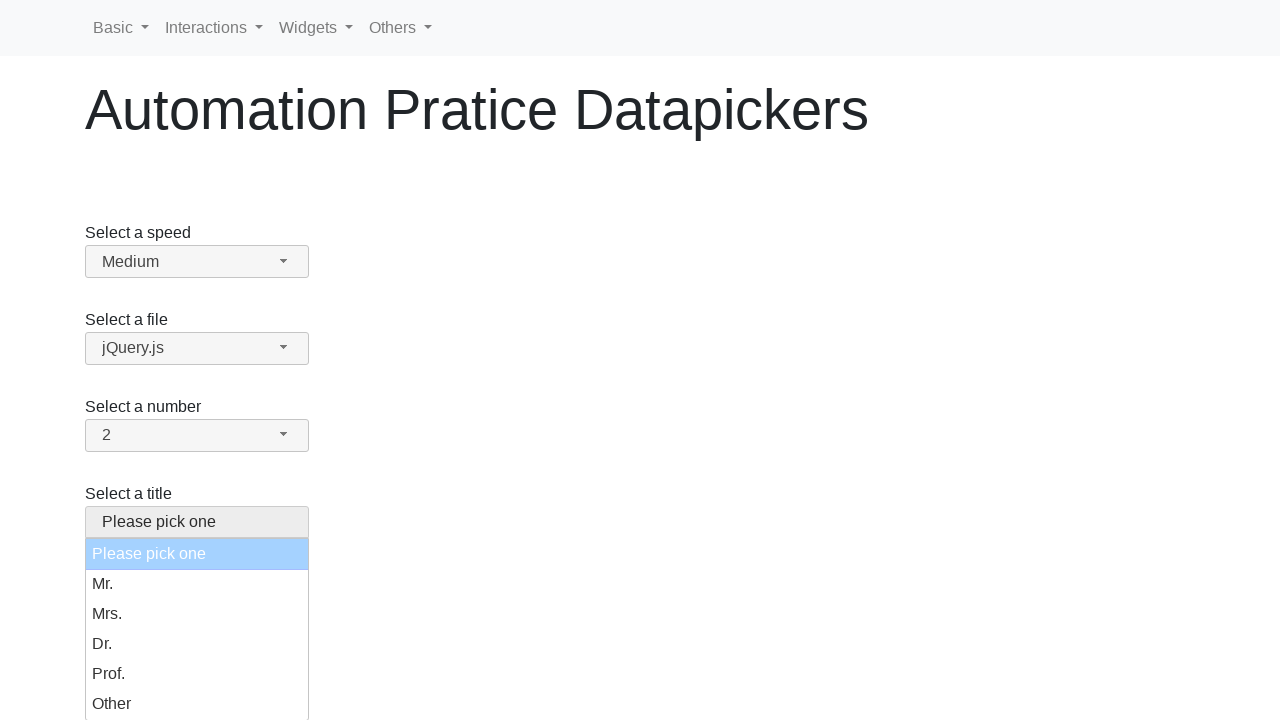

Waited for salutation dropdown to expand
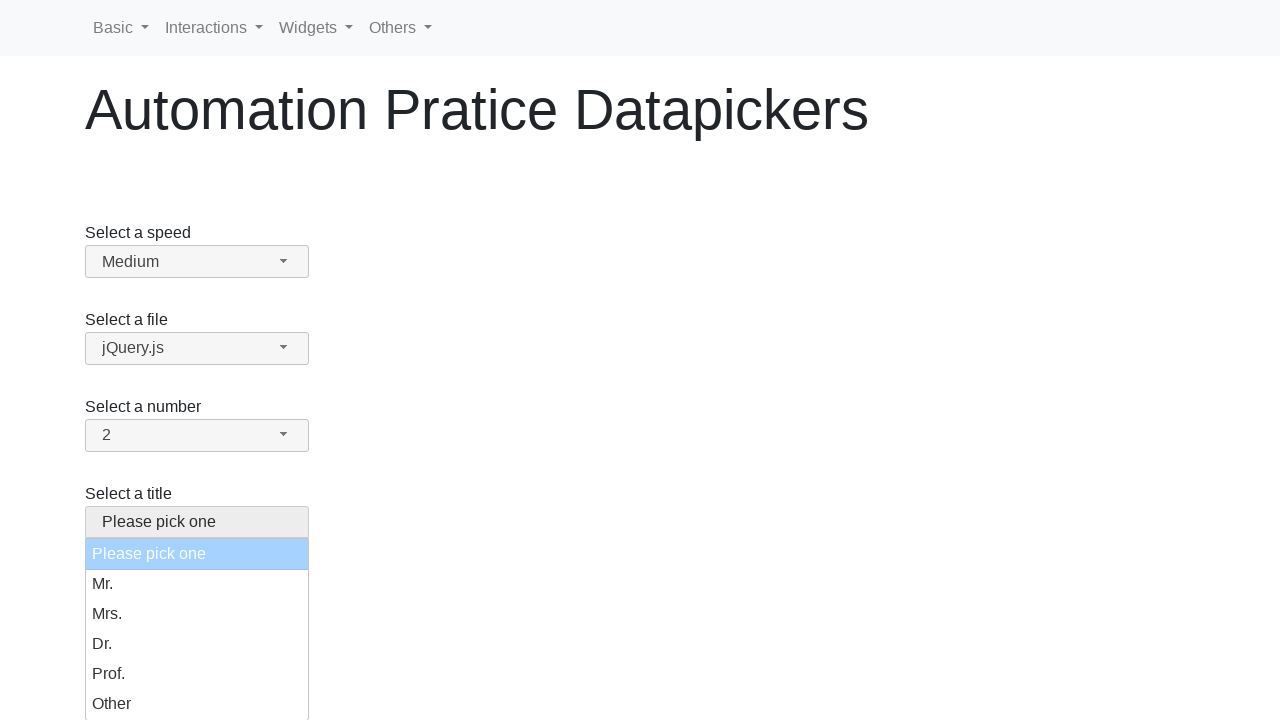

Retrieved count of 5 salutation options
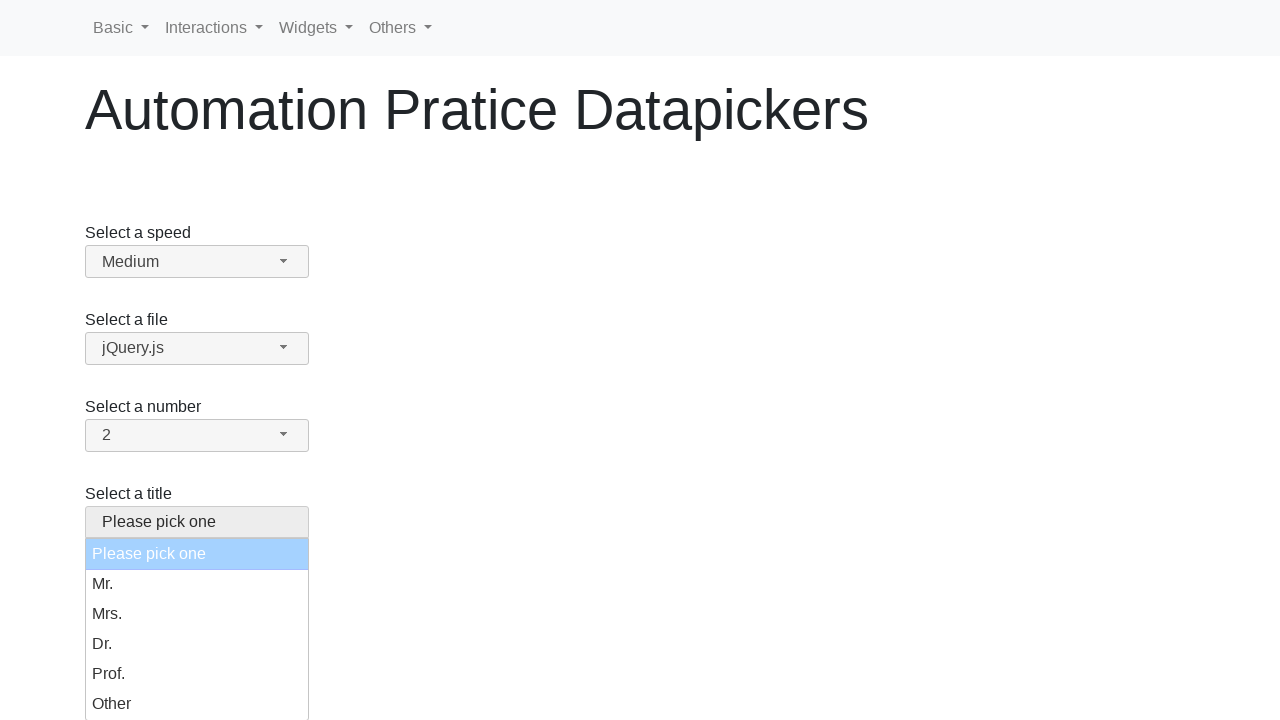

Generated random selection index 2 with selector #ui-id-2
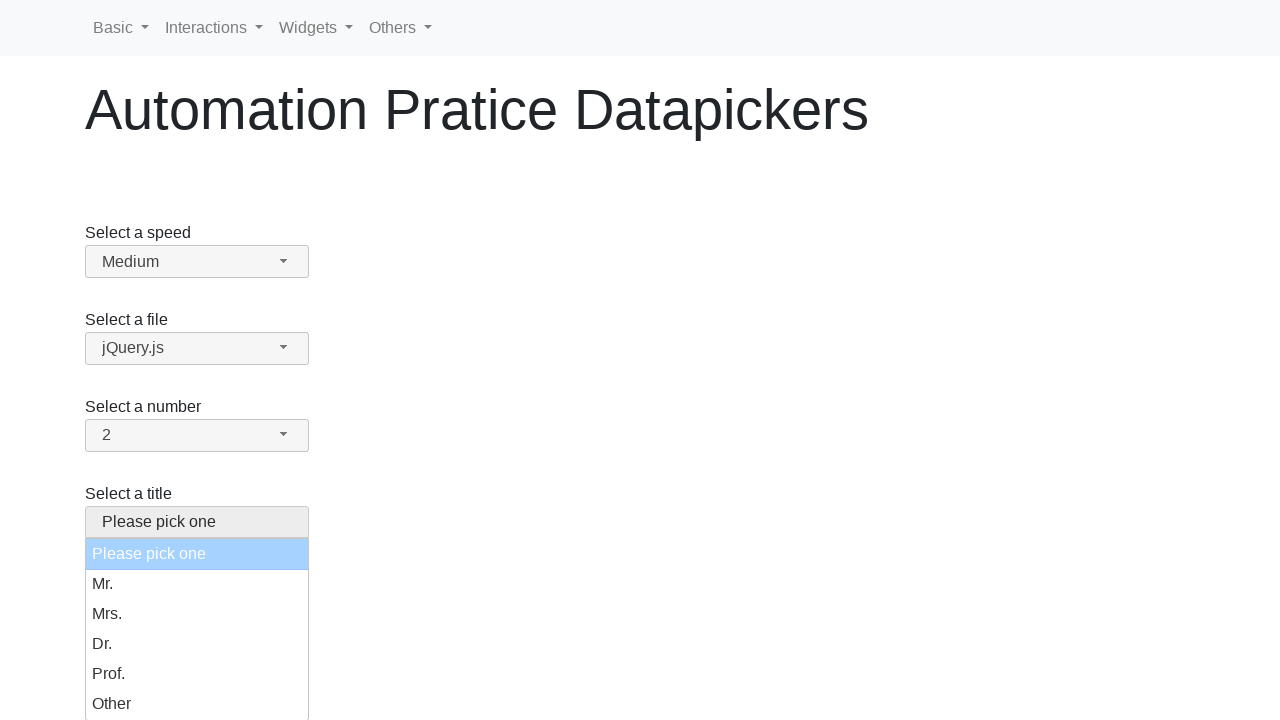

Clicked random salutation option at index 2 at (197, 584) on #ui-id-2
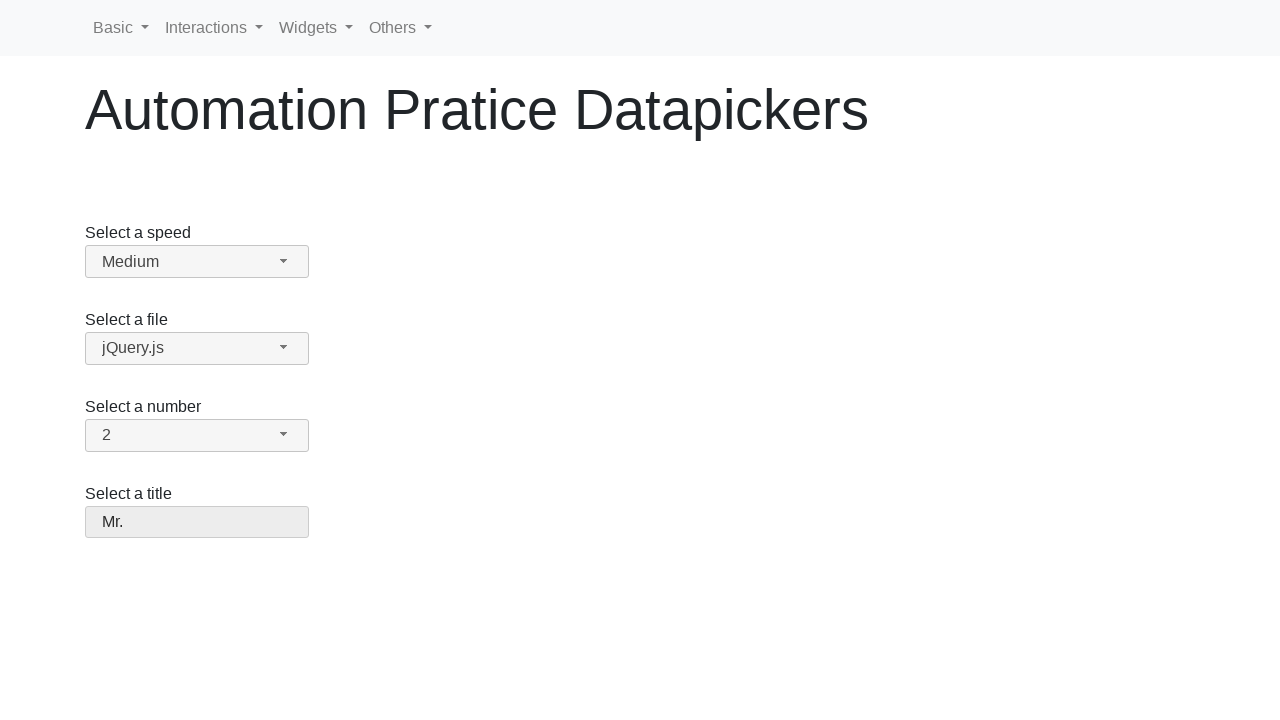

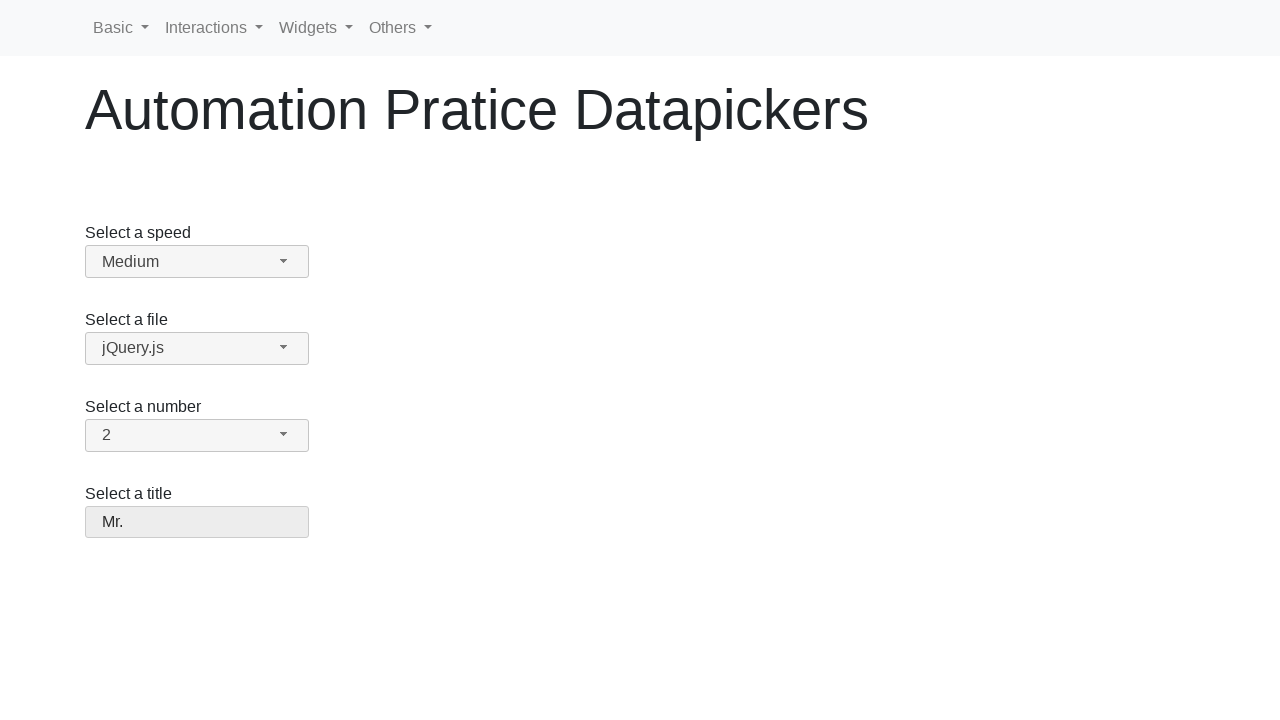